Tests that the input field is cleared after adding a todo item

Starting URL: https://demo.playwright.dev/todomvc

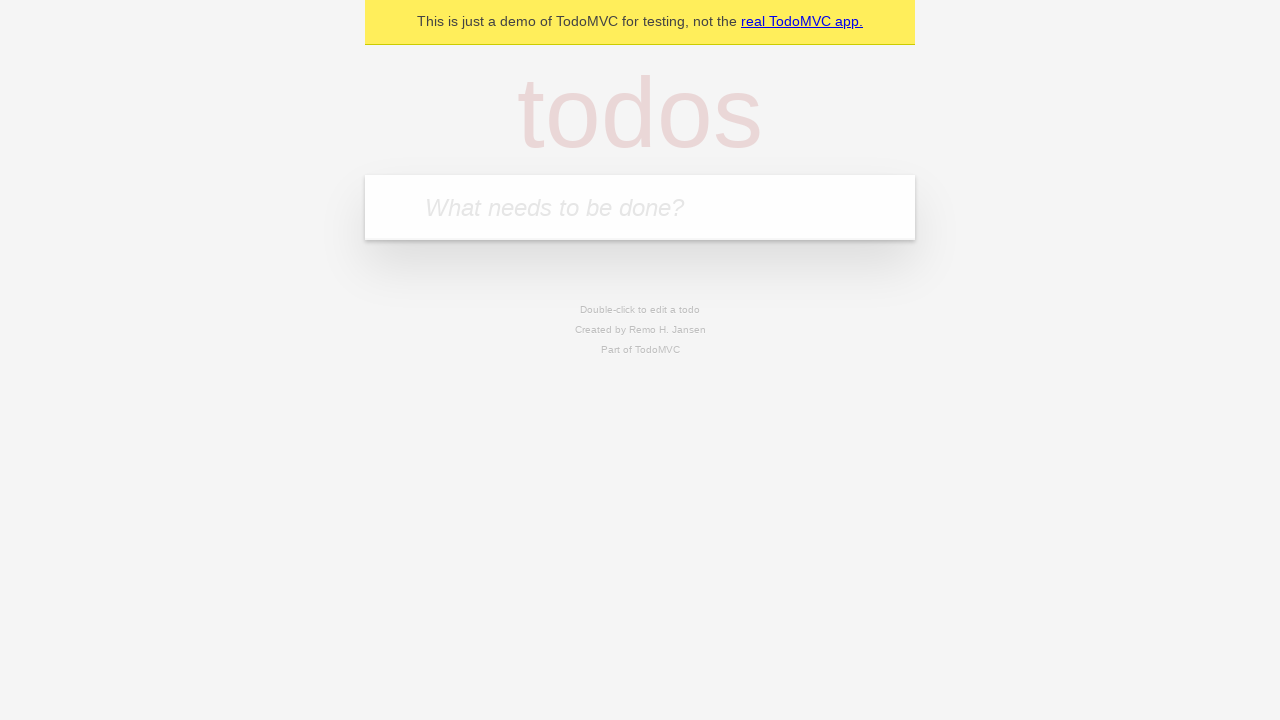

Located the todo input field with placeholder 'What needs to be done?'
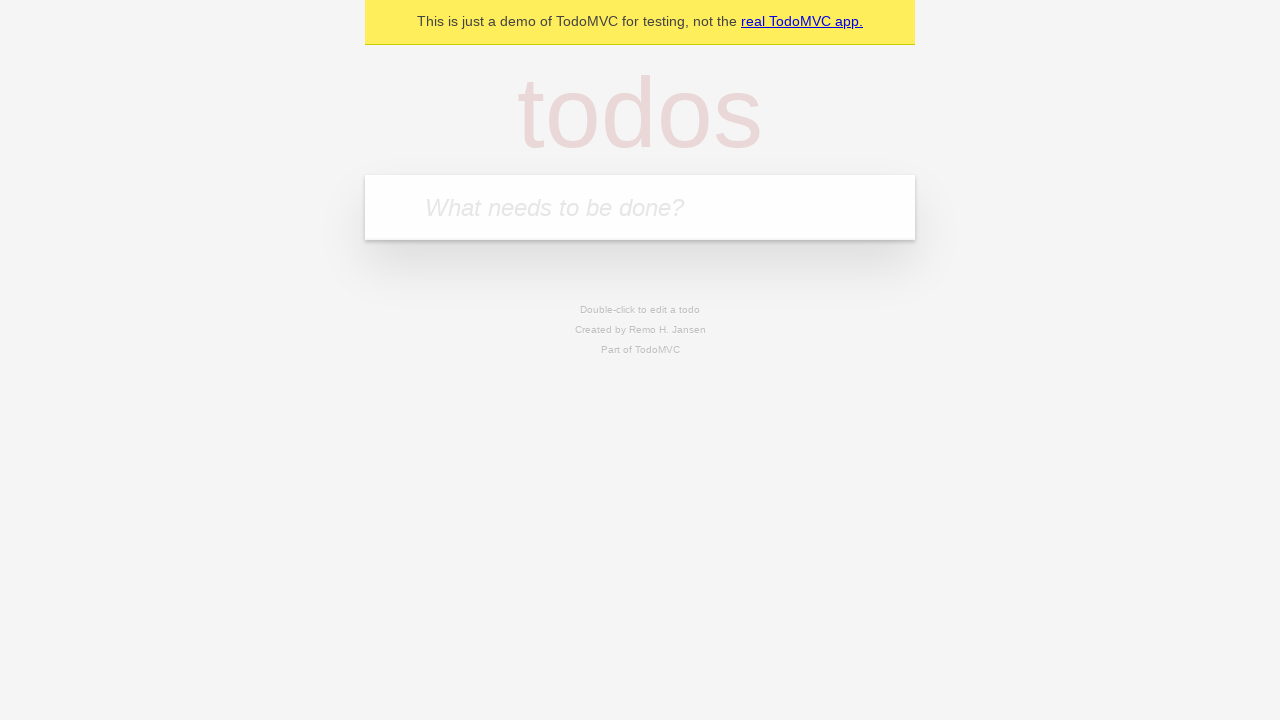

Filled input field with 'buy some cheese' on internal:attr=[placeholder="What needs to be done?"i]
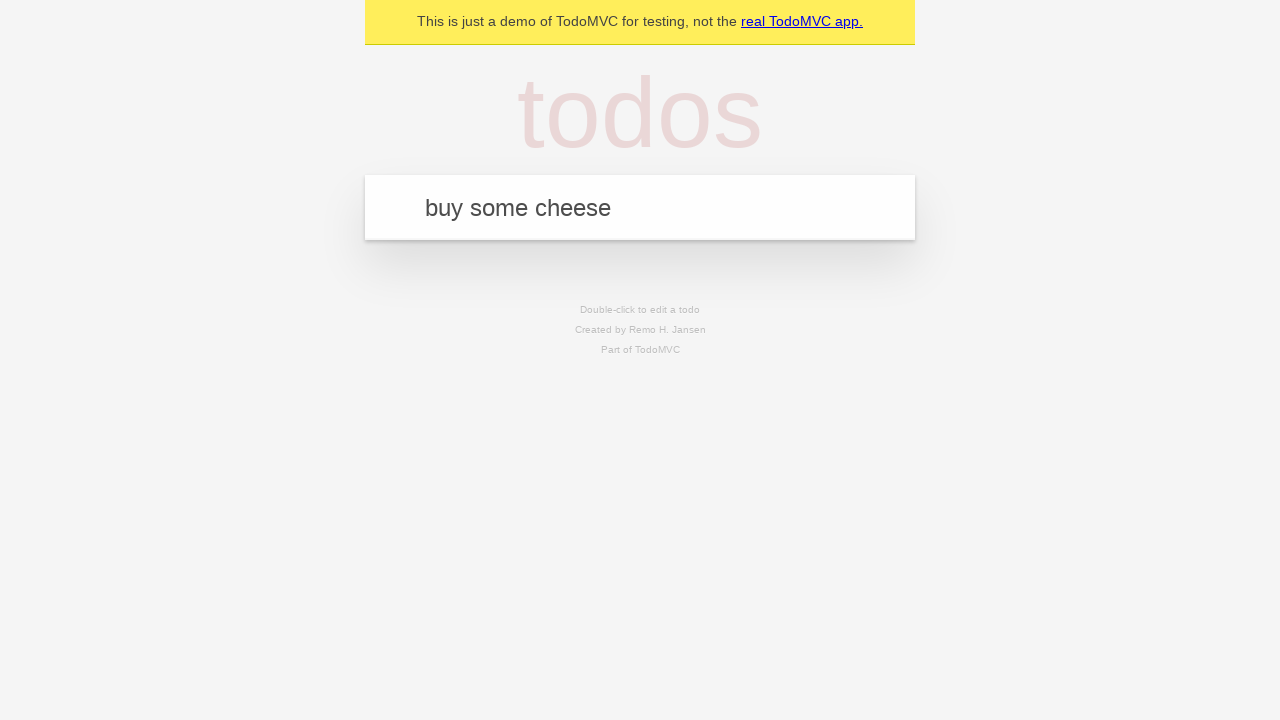

Pressed Enter to add the todo item on internal:attr=[placeholder="What needs to be done?"i]
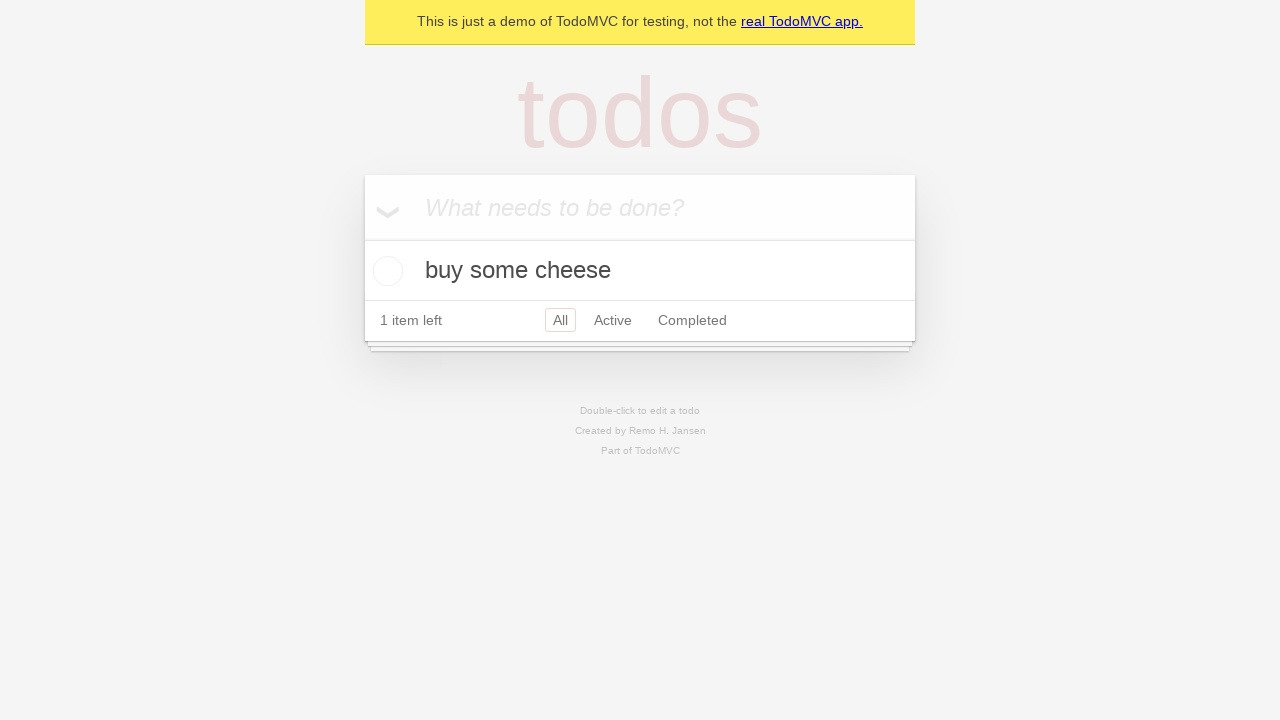

Todo item was added and is now visible
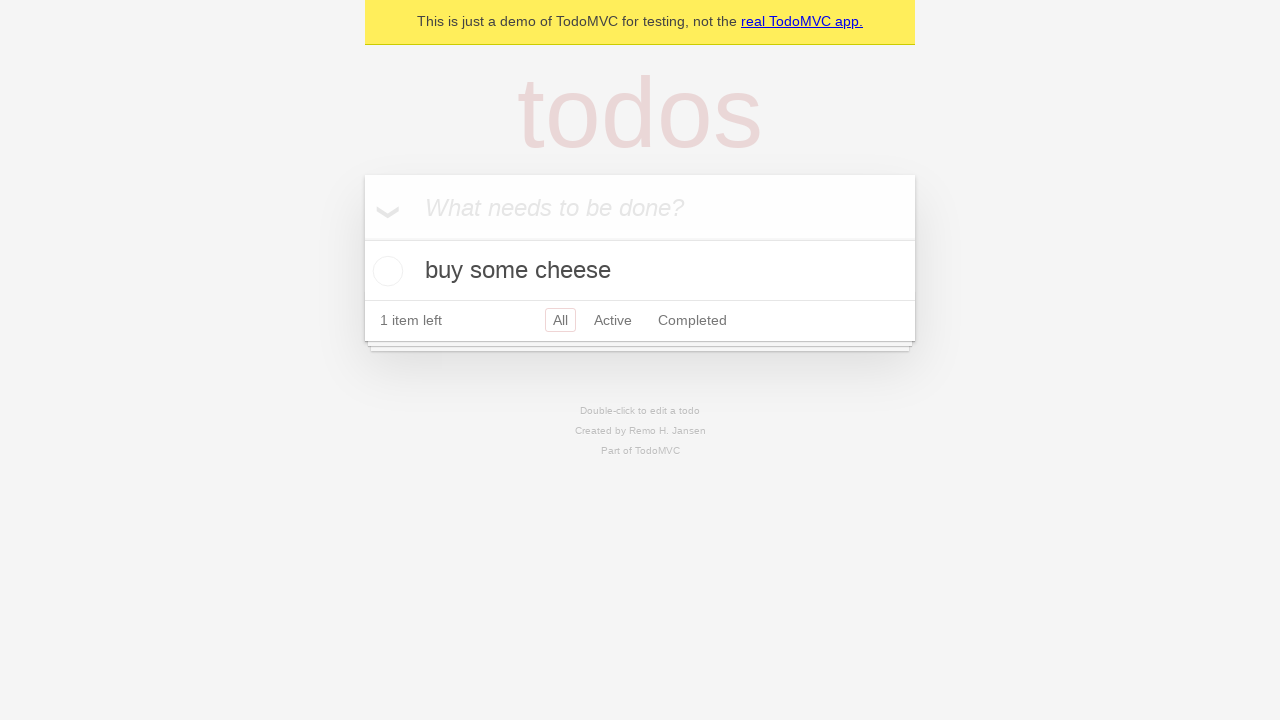

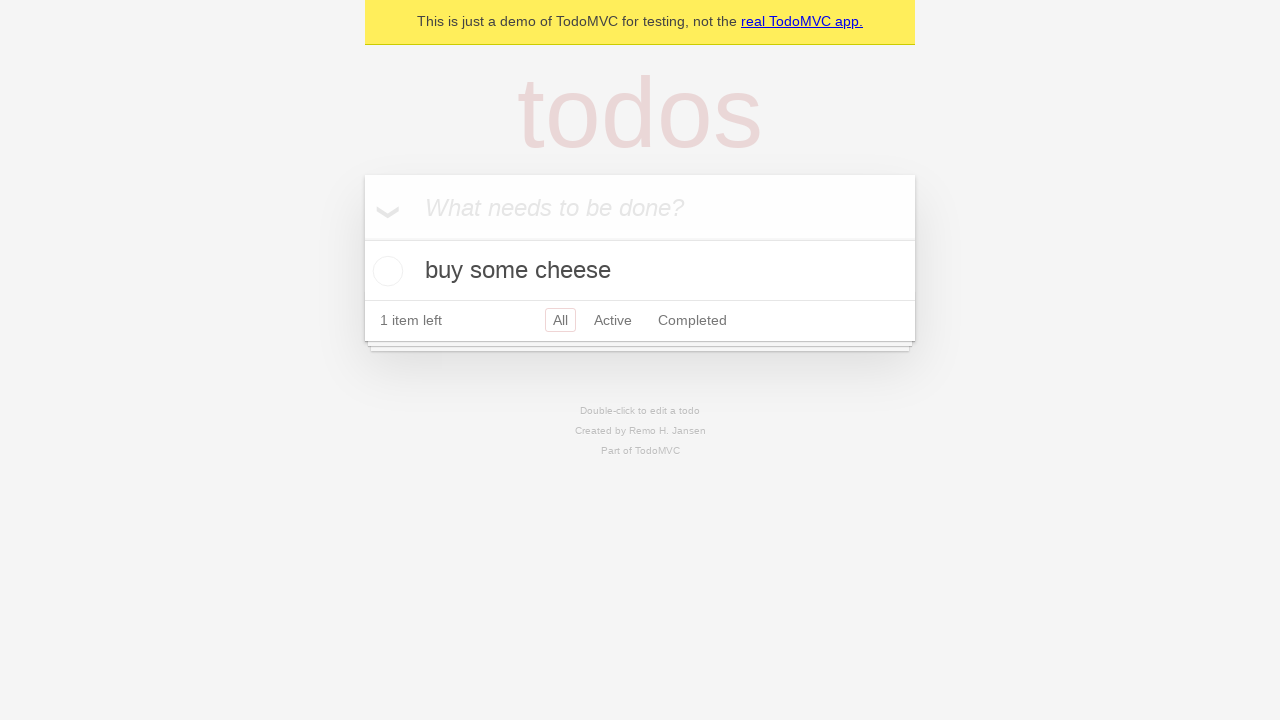